Navigates to Ngee Ann Polytechnic website and verifies there is at least 1 image on the page

Starting URL: https://www.np.edu.sg

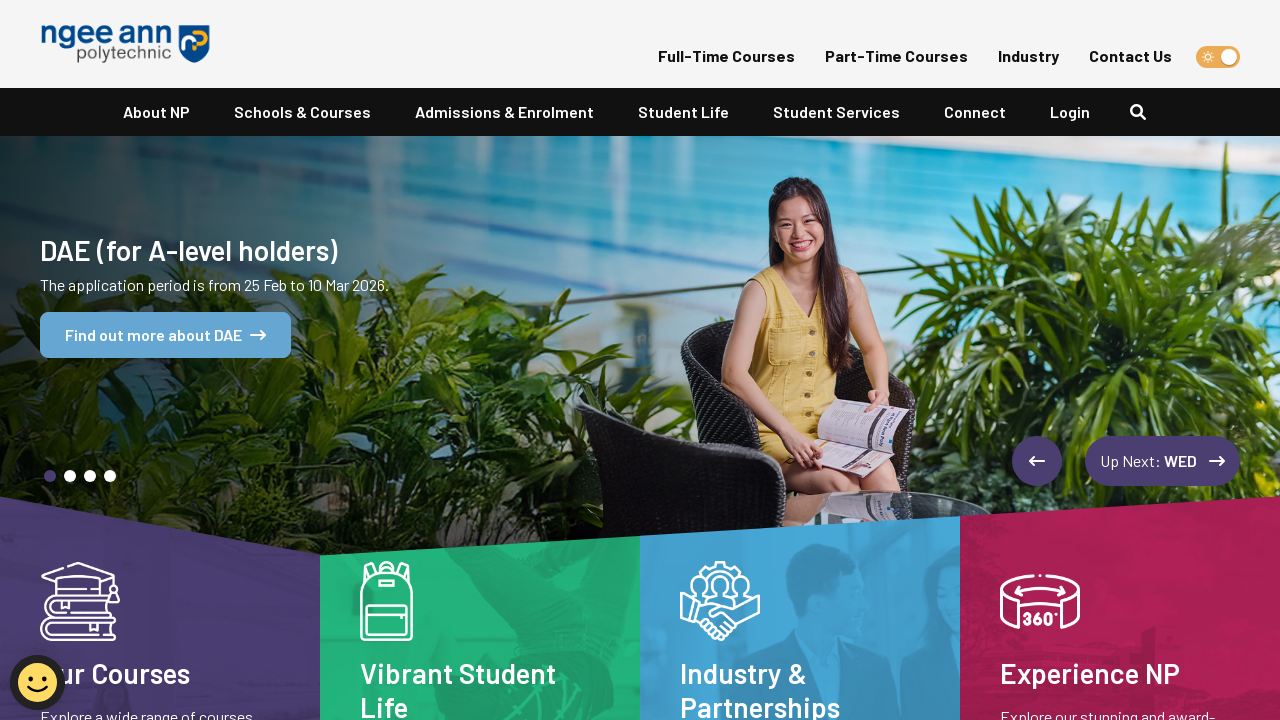

Waited for page to load (domcontentloaded state)
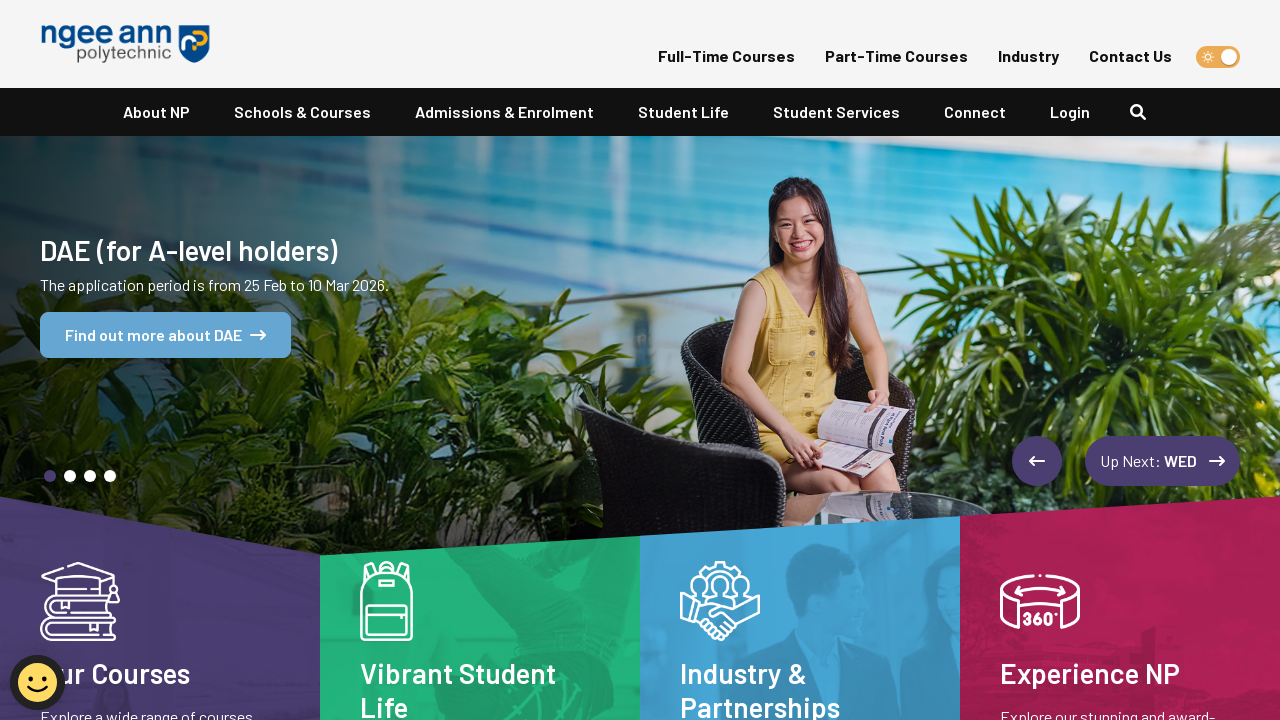

Located all images on page: found 42 image(s)
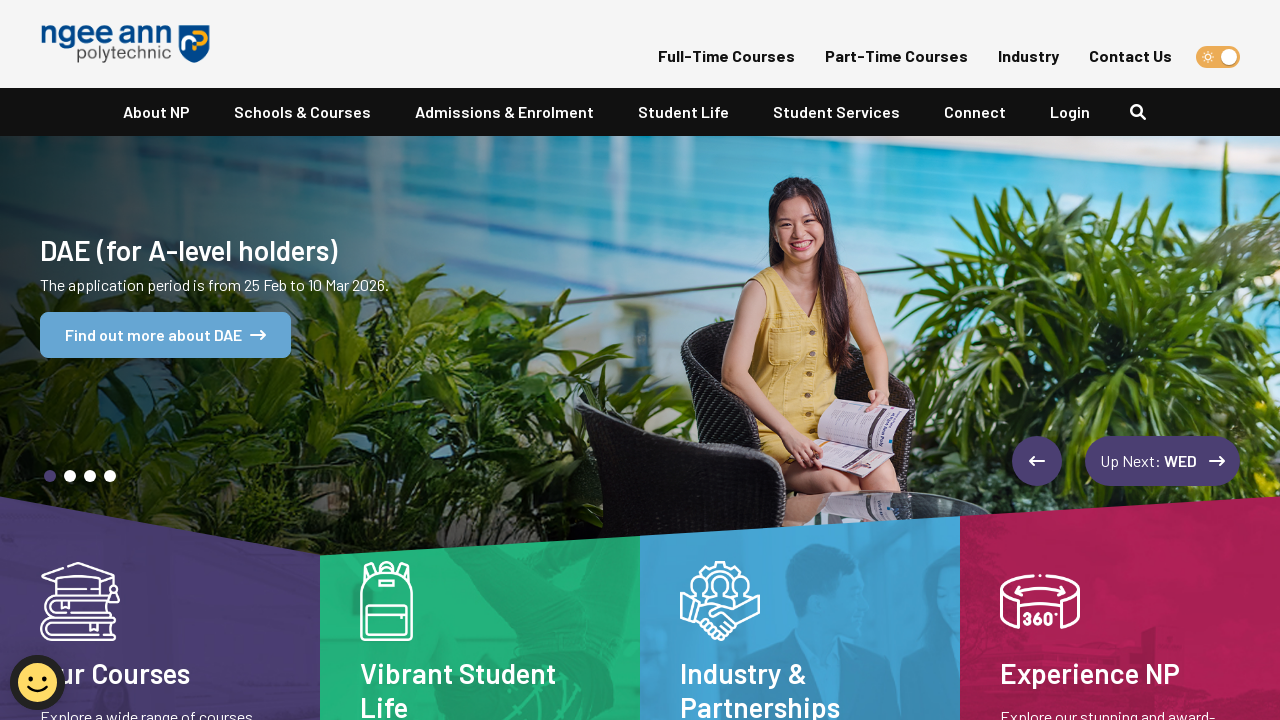

Verified that page has at least 1 image
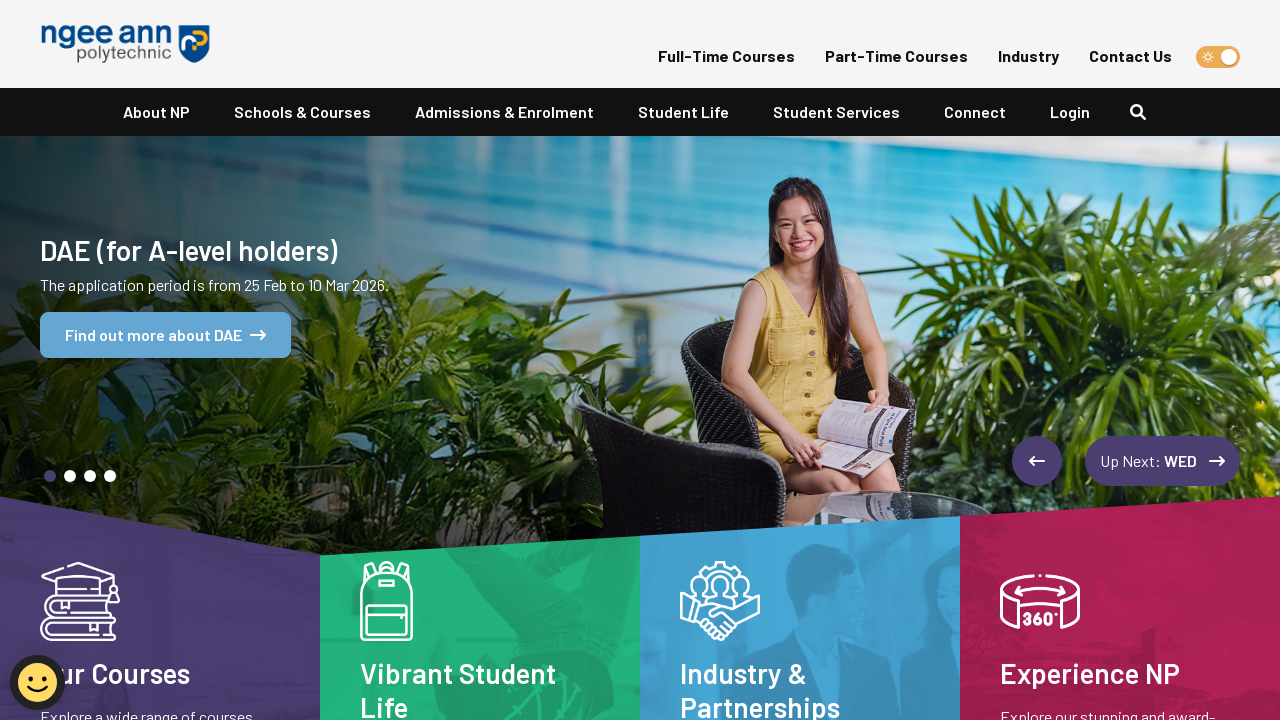

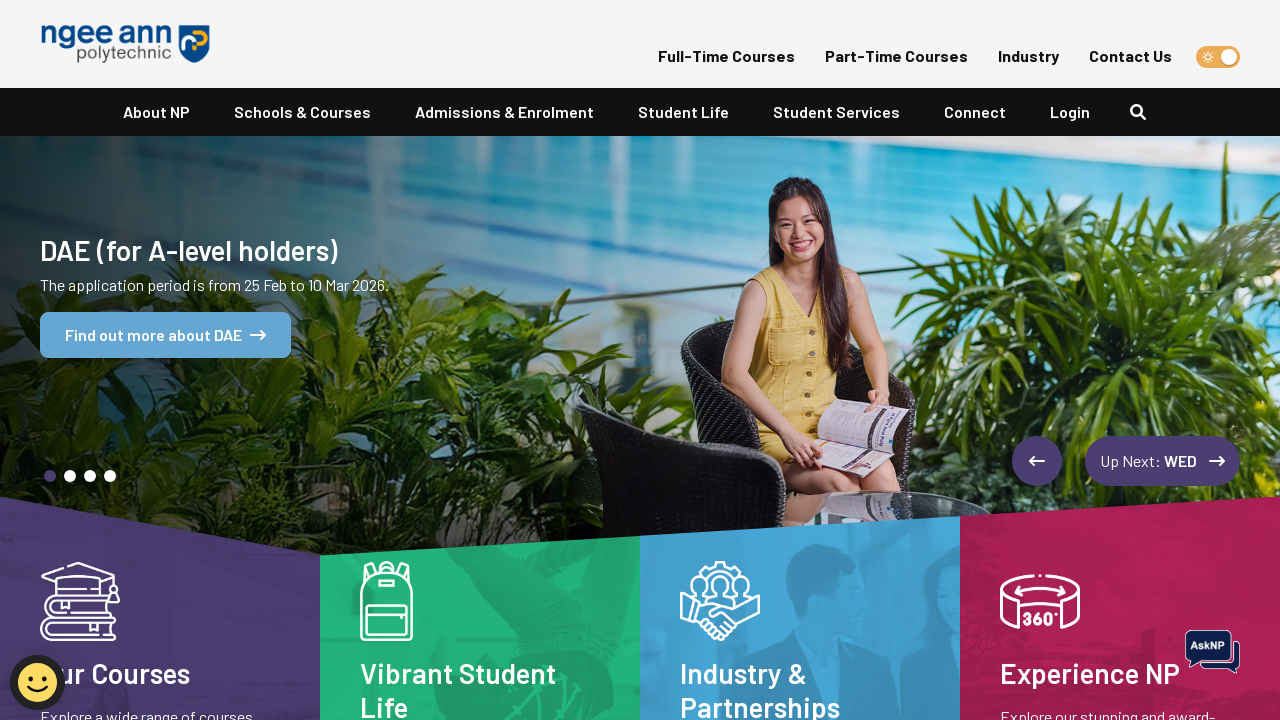